Tests that the Clear completed button displays correct text after marking an item complete

Starting URL: https://demo.playwright.dev/todomvc

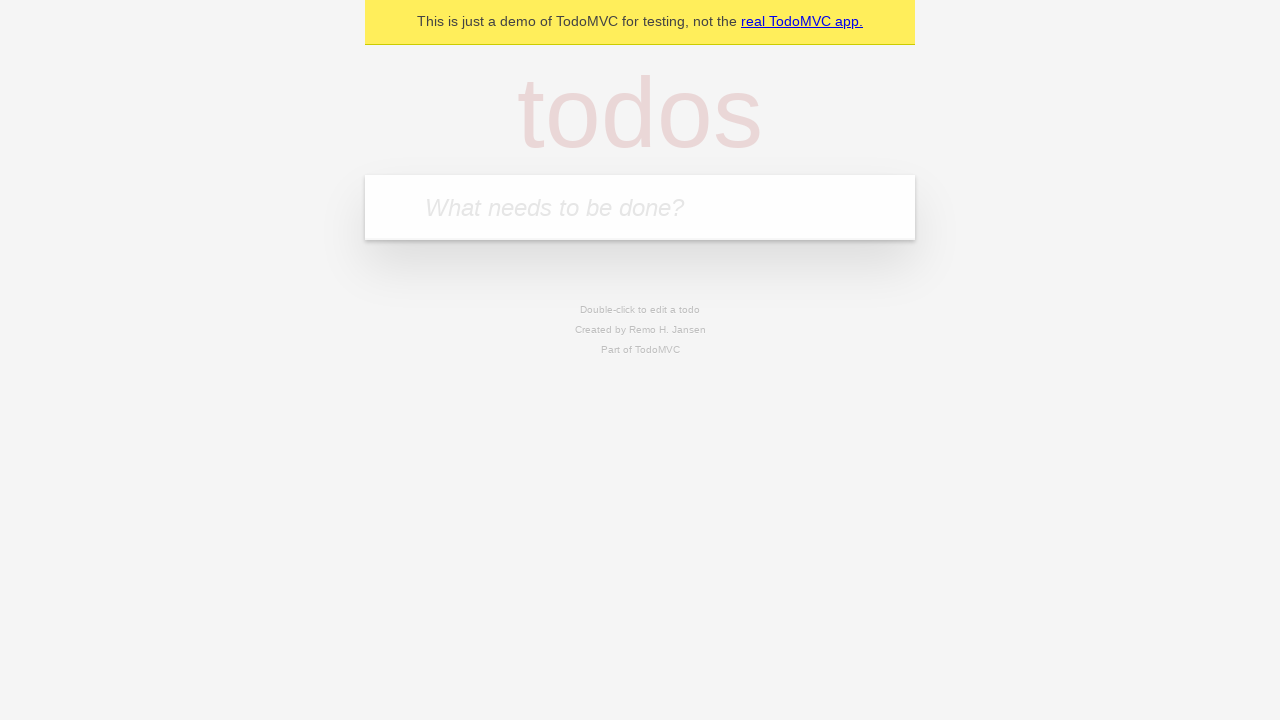

Filled todo input with 'watch deck the halls' on internal:attr=[placeholder="What needs to be done?"i]
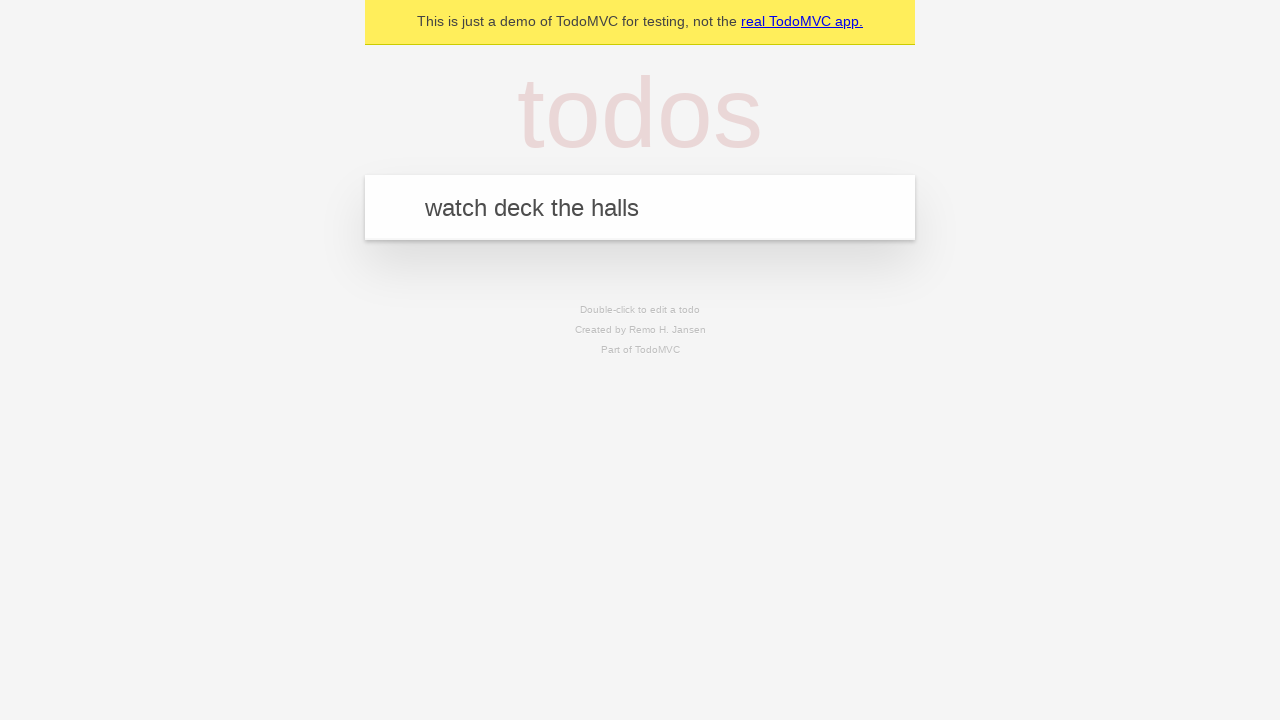

Pressed Enter to add todo 'watch deck the halls' on internal:attr=[placeholder="What needs to be done?"i]
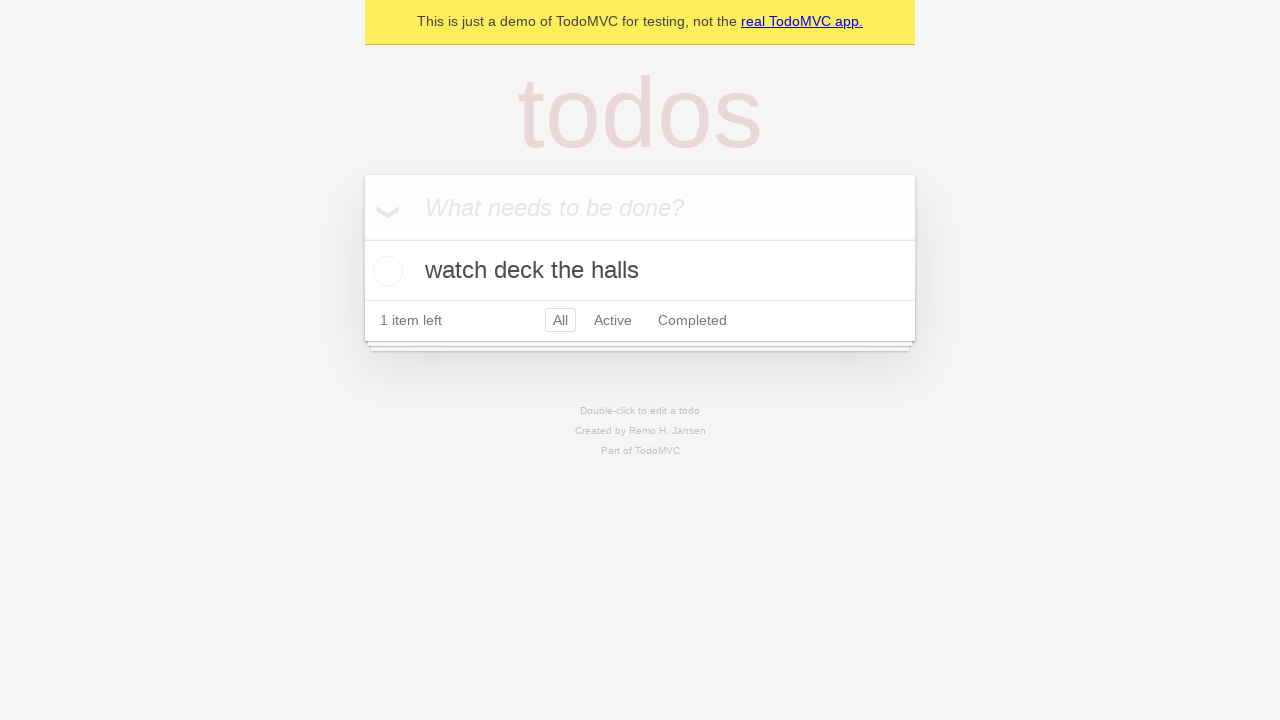

Filled todo input with 'feed the cat' on internal:attr=[placeholder="What needs to be done?"i]
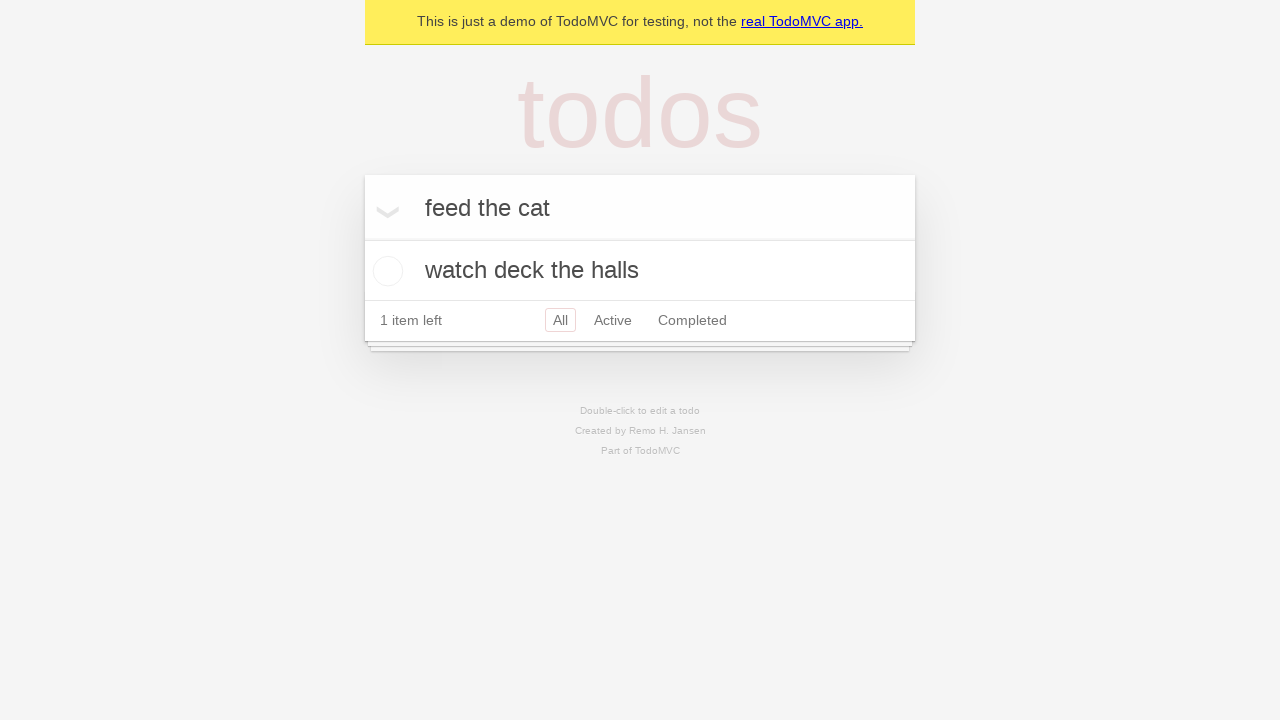

Pressed Enter to add todo 'feed the cat' on internal:attr=[placeholder="What needs to be done?"i]
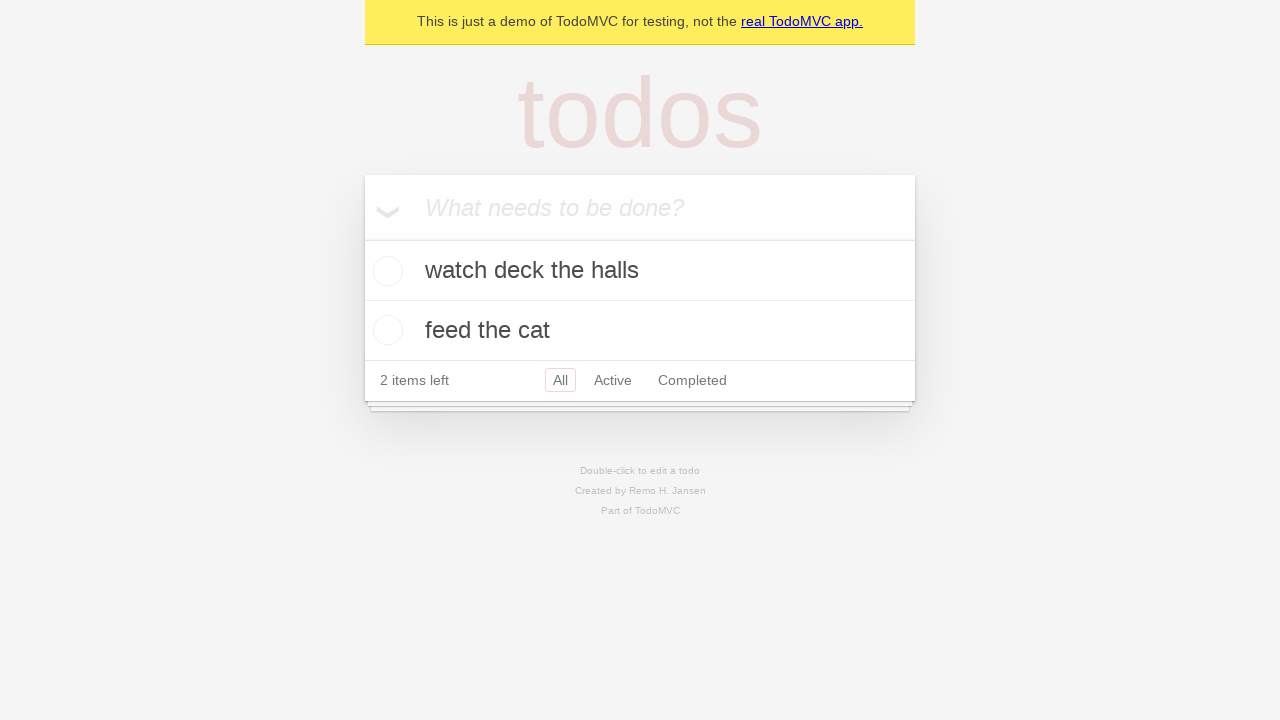

Filled todo input with 'book a doctors appointment' on internal:attr=[placeholder="What needs to be done?"i]
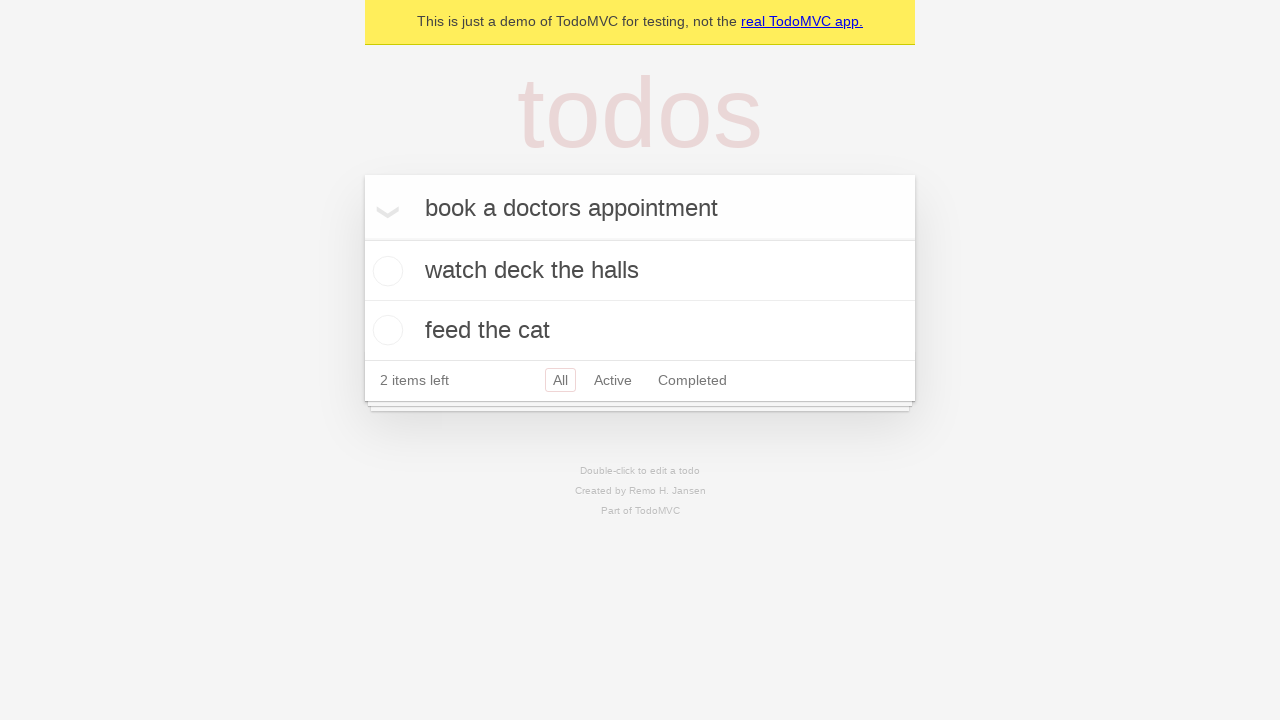

Pressed Enter to add todo 'book a doctors appointment' on internal:attr=[placeholder="What needs to be done?"i]
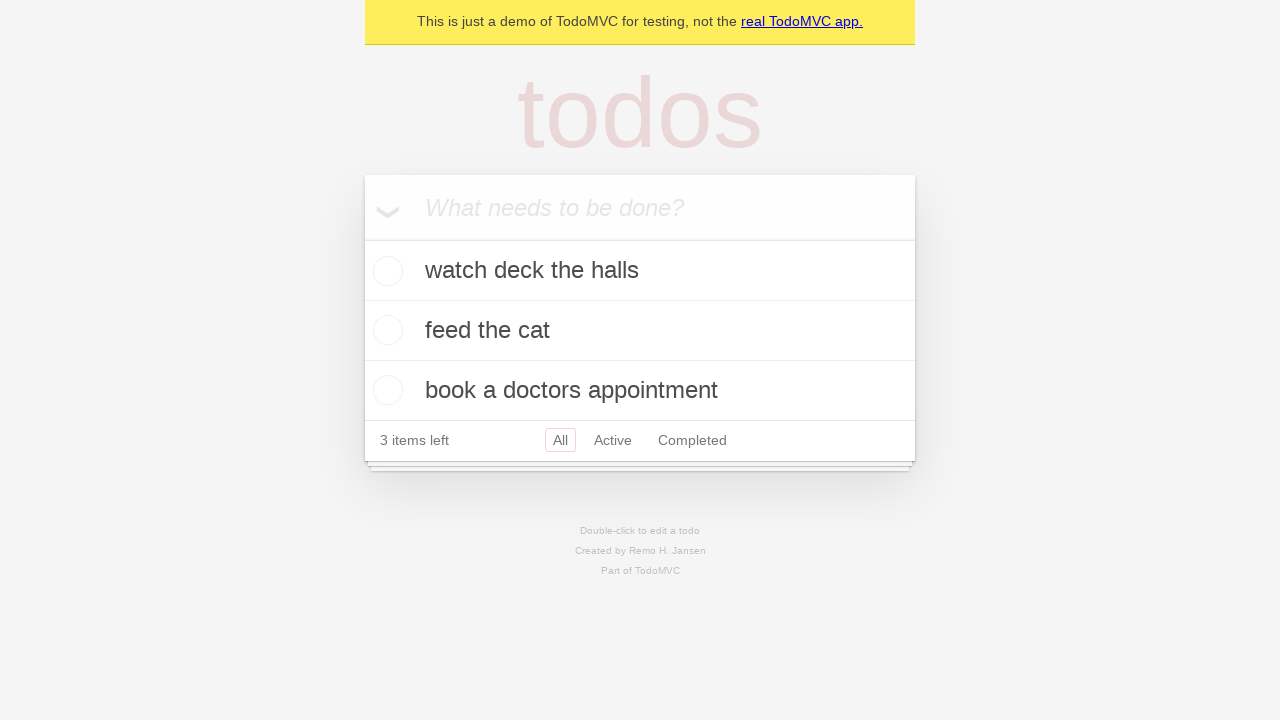

Marked first todo item as complete at (385, 271) on .todo-list li .toggle >> nth=0
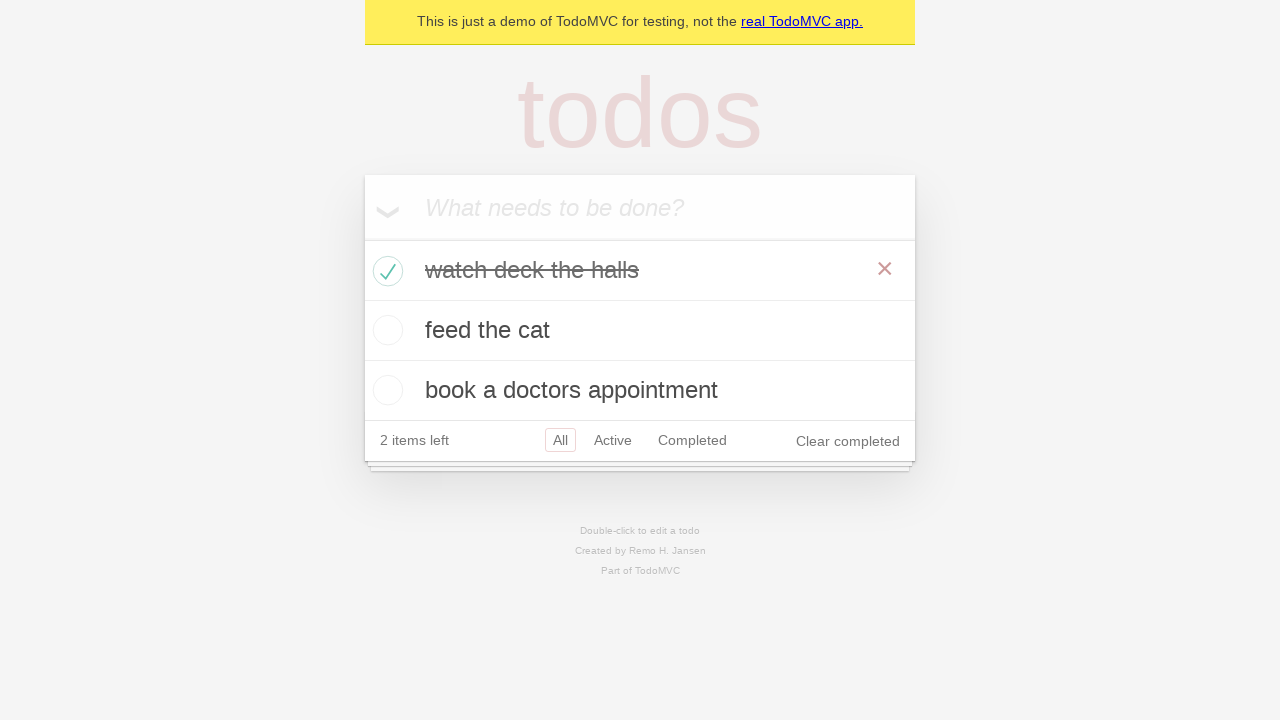

Clear completed button appeared after marking item complete
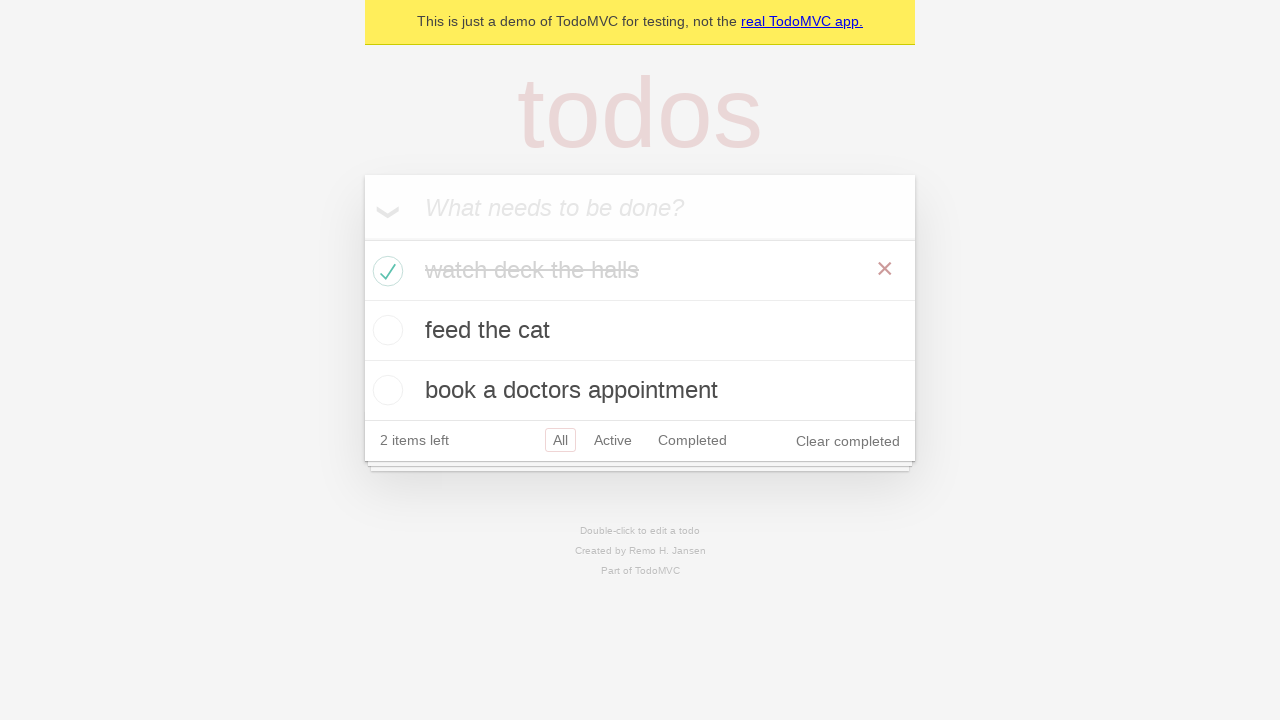

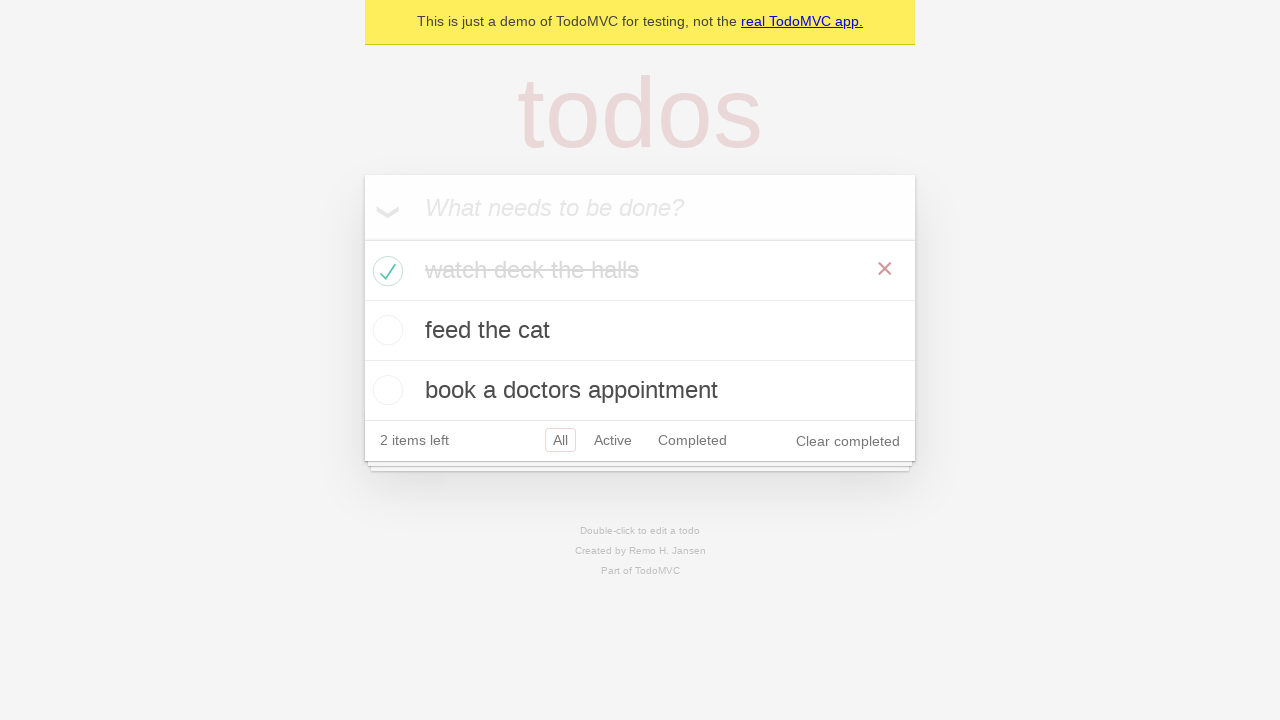